Tests editing a todo item by double-clicking, filling new text, and pressing Enter

Starting URL: https://demo.playwright.dev/todomvc

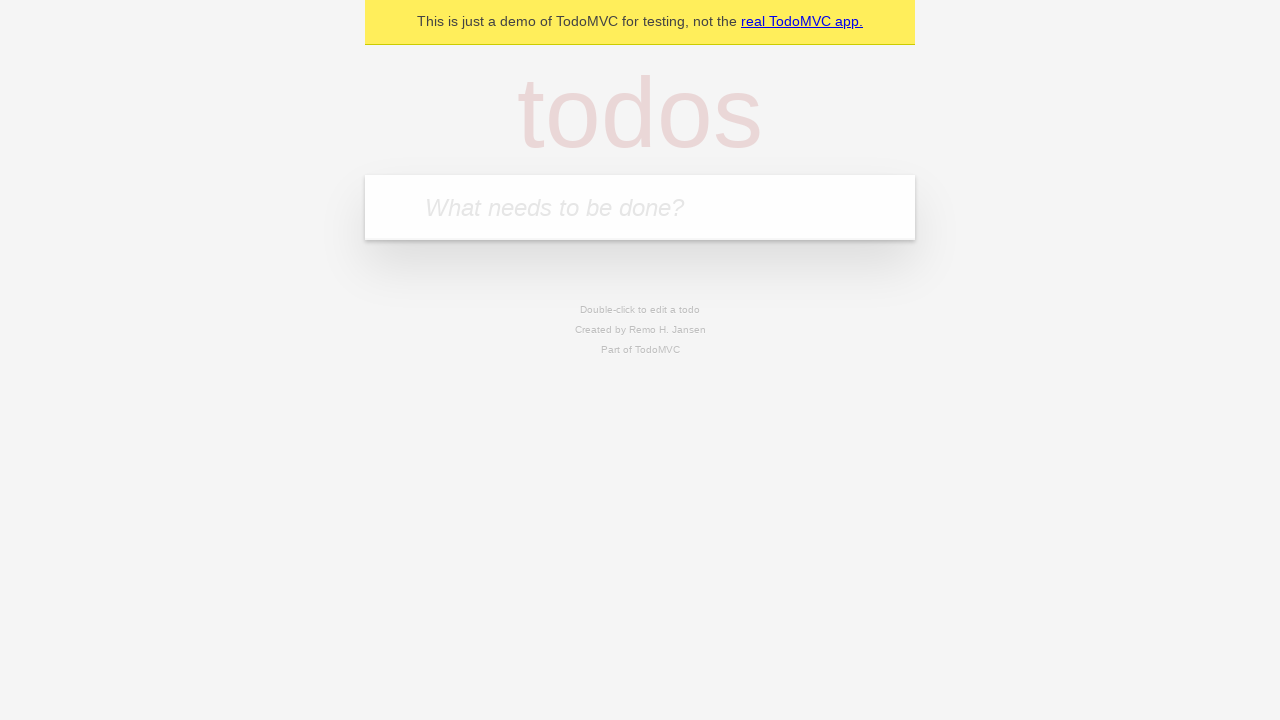

Filled todo input with 'buy some cheese' on internal:attr=[placeholder="What needs to be done?"i]
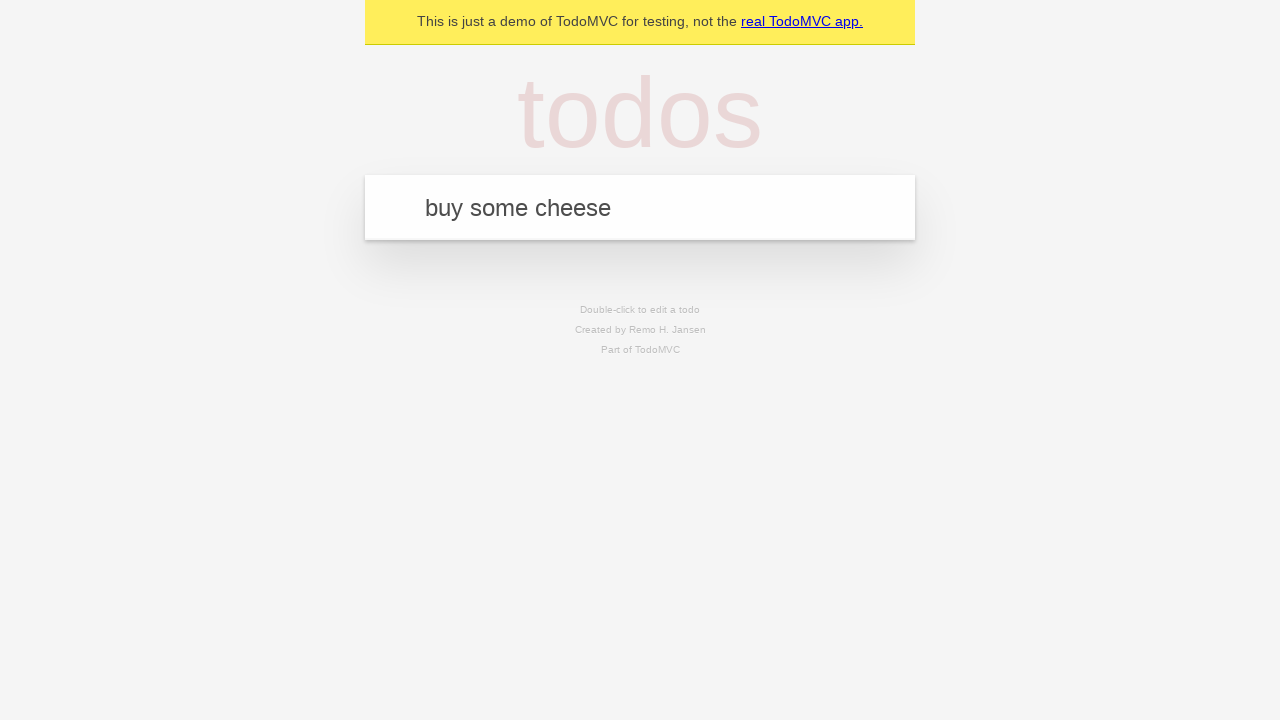

Pressed Enter to create first todo item on internal:attr=[placeholder="What needs to be done?"i]
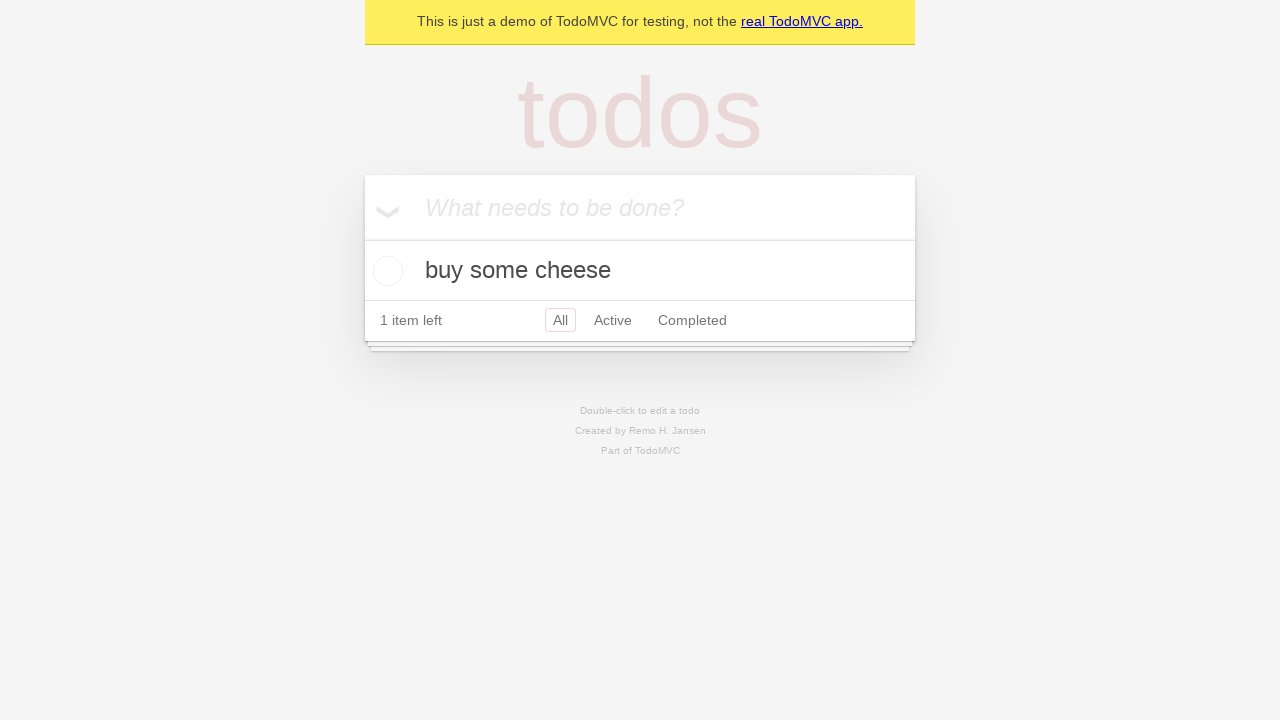

Filled todo input with 'feed the cat' on internal:attr=[placeholder="What needs to be done?"i]
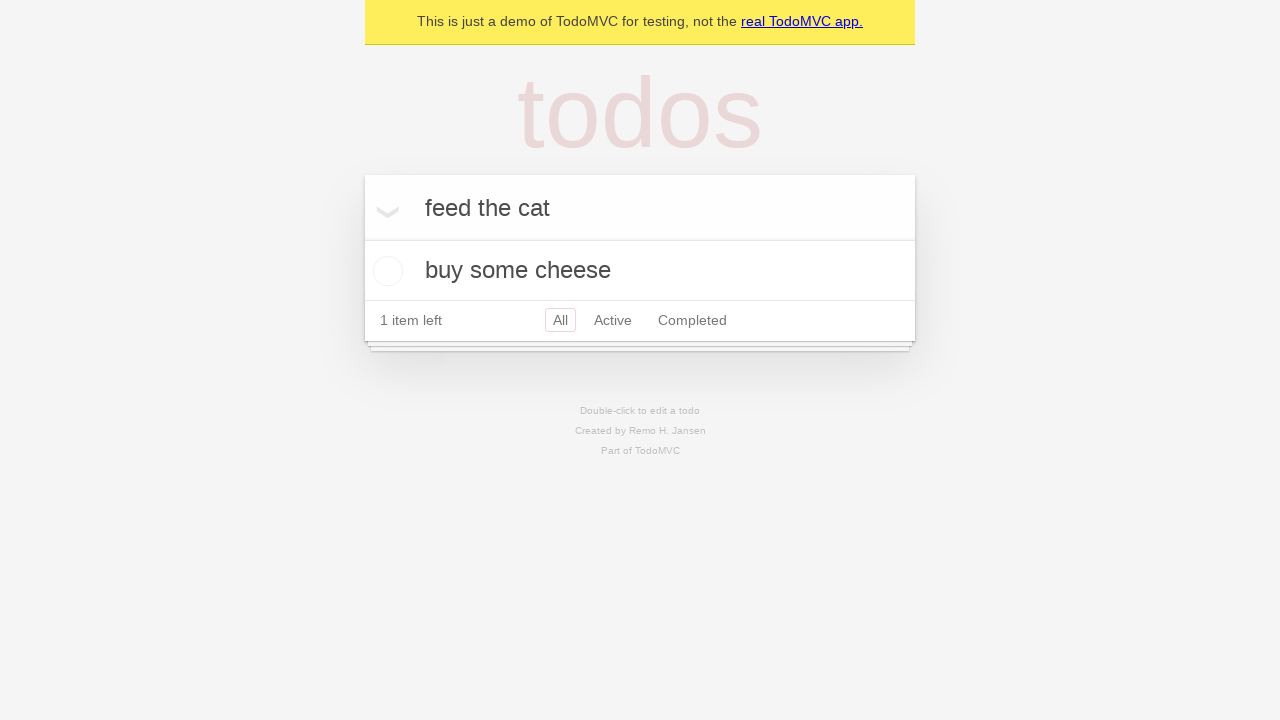

Pressed Enter to create second todo item on internal:attr=[placeholder="What needs to be done?"i]
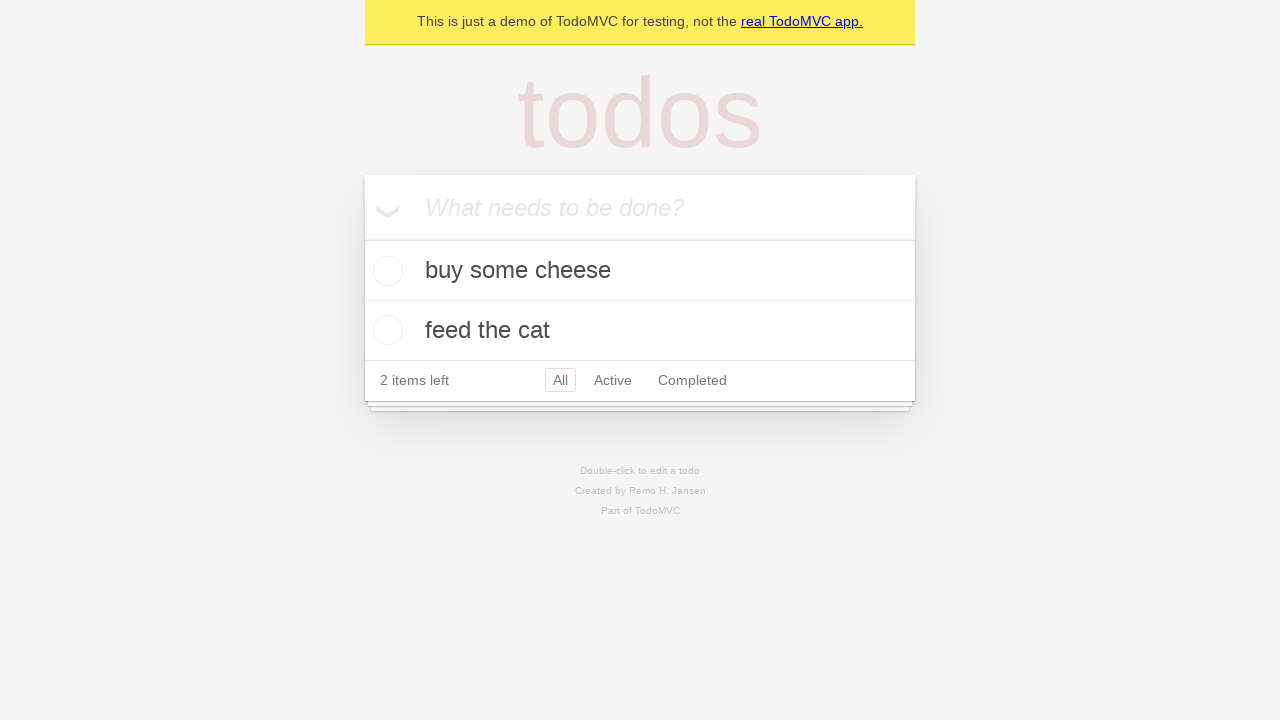

Filled todo input with 'book a doctors appointment' on internal:attr=[placeholder="What needs to be done?"i]
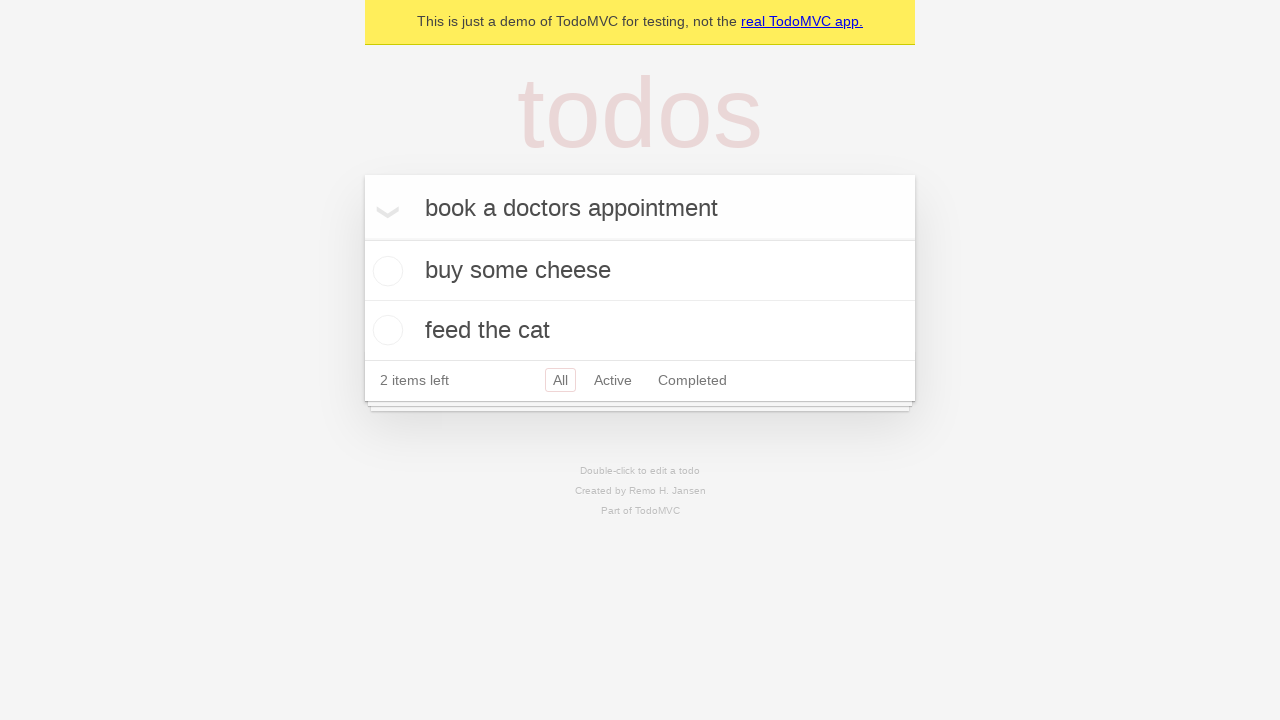

Pressed Enter to create third todo item on internal:attr=[placeholder="What needs to be done?"i]
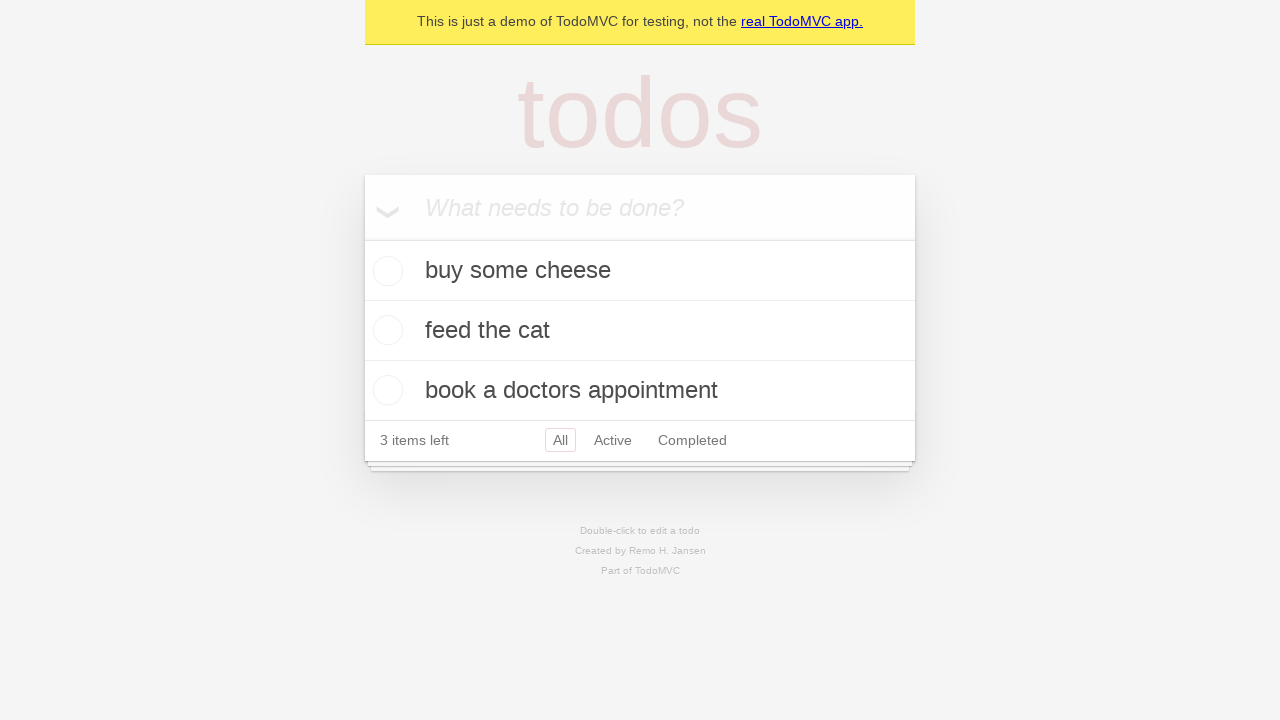

Waited for all 3 todo items to be visible
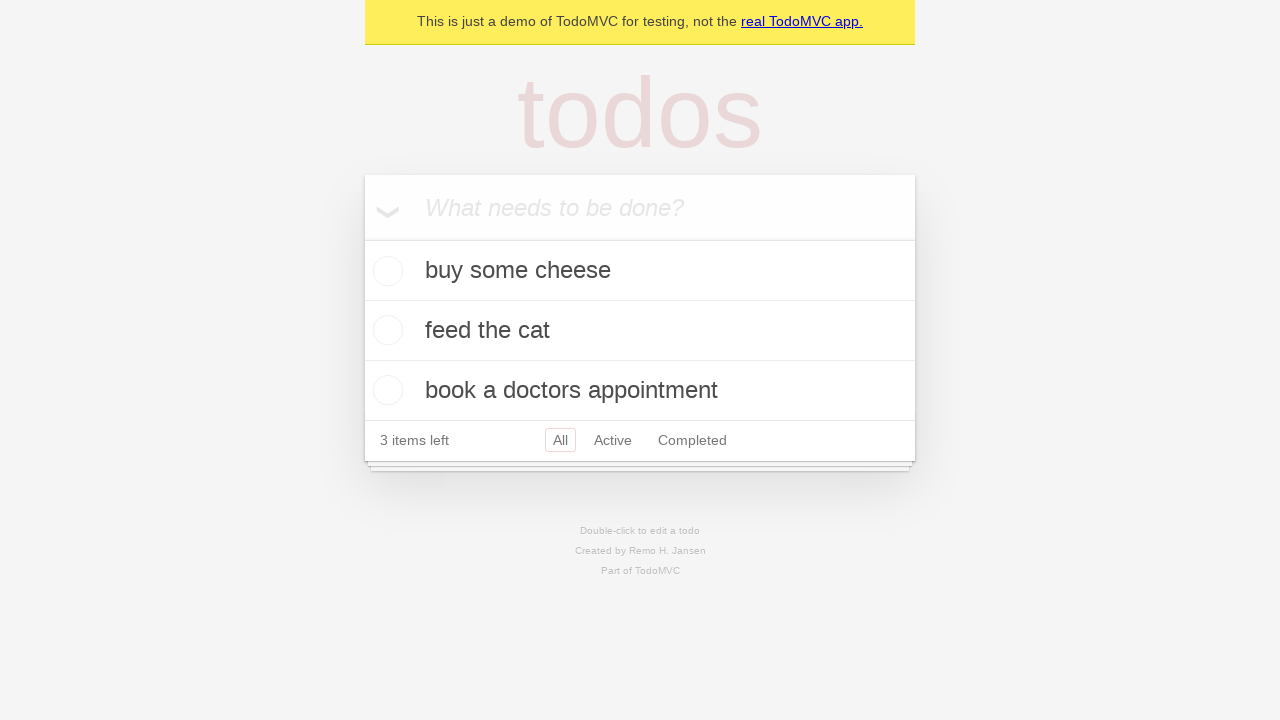

Double-clicked second todo item to enter edit mode at (640, 331) on internal:testid=[data-testid="todo-item"s] >> nth=1
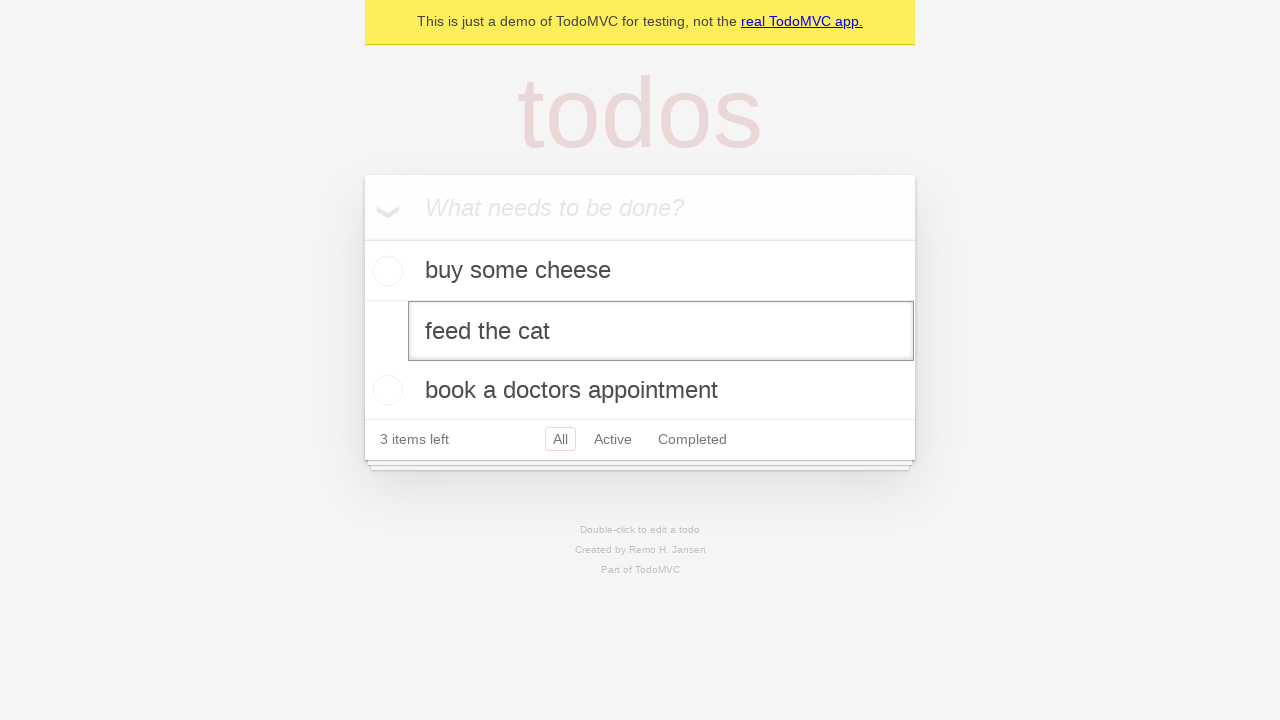

Filled edit textbox with 'buy some sausages' on internal:testid=[data-testid="todo-item"s] >> nth=1 >> internal:role=textbox[nam
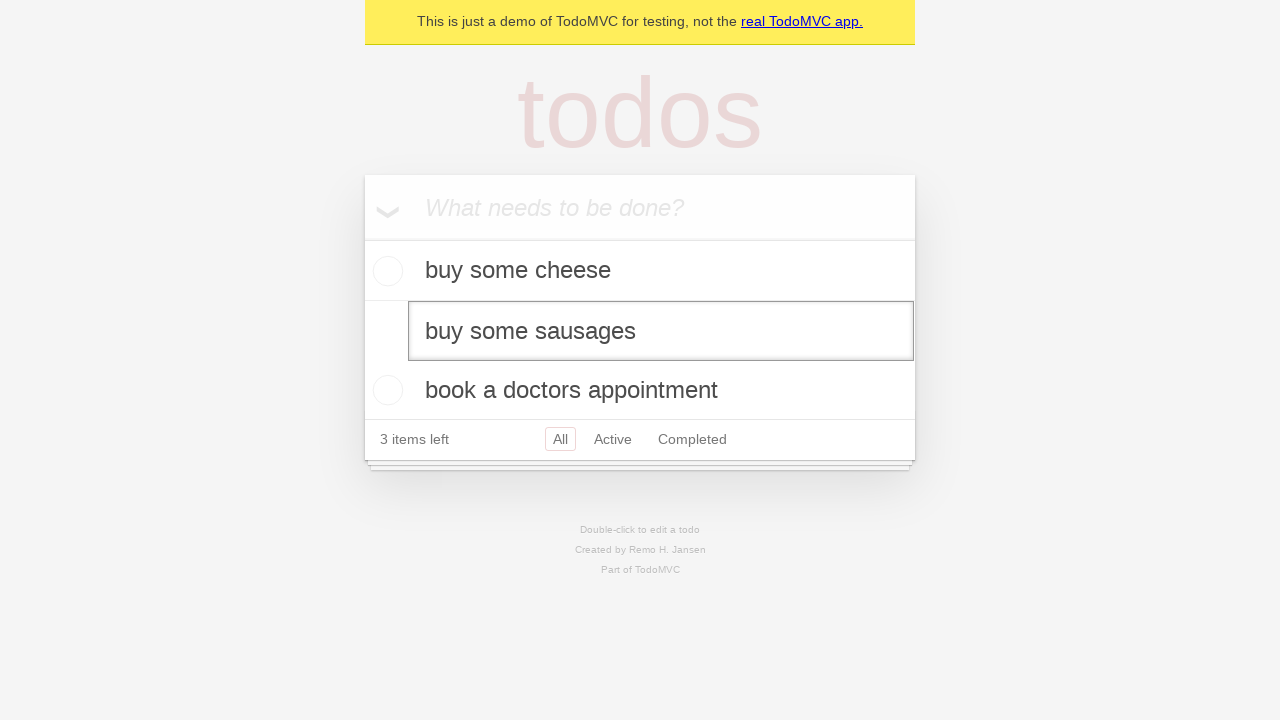

Pressed Enter to save edited todo item on internal:testid=[data-testid="todo-item"s] >> nth=1 >> internal:role=textbox[nam
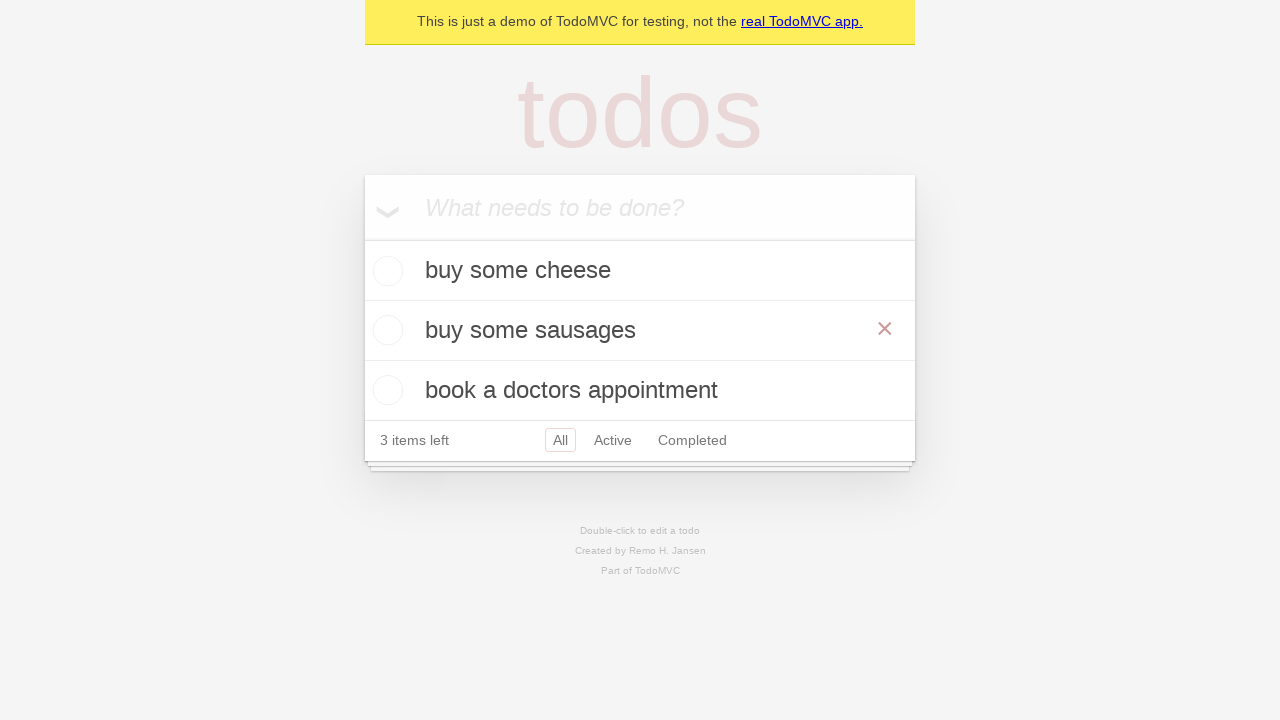

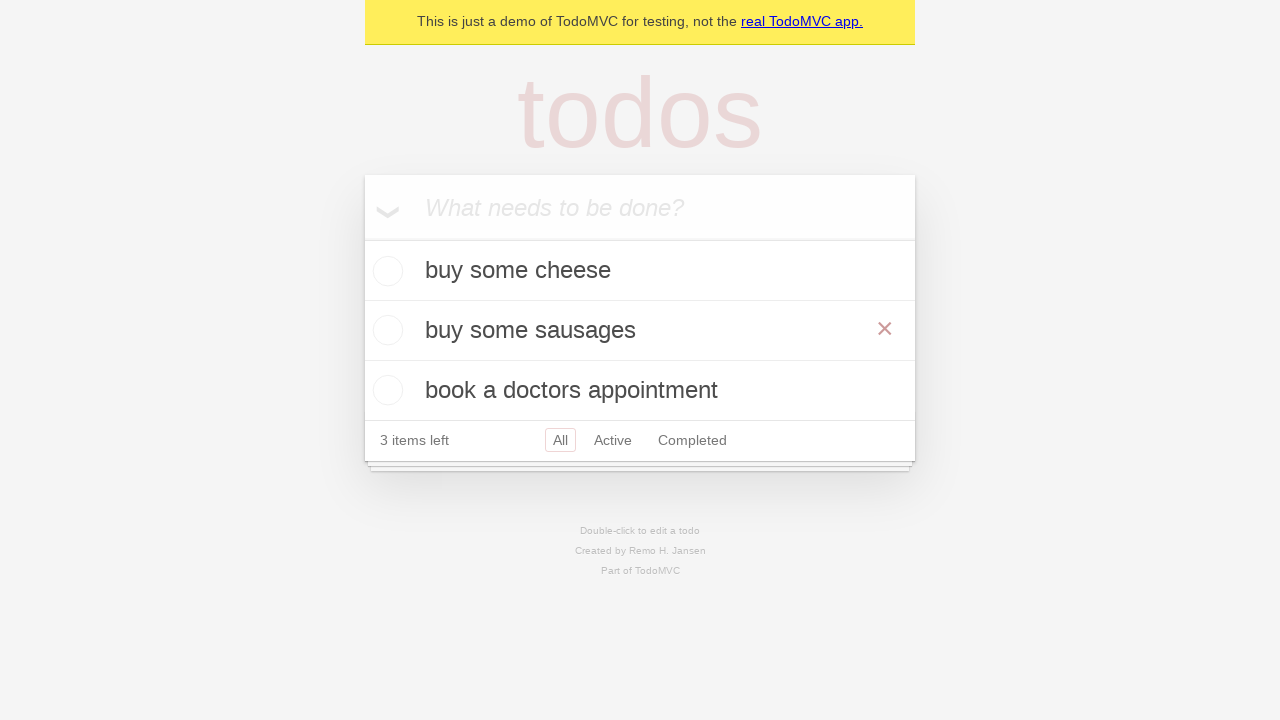